Navigates to VWO app and verifies the page title and URL

Starting URL: https://app.vwo.com

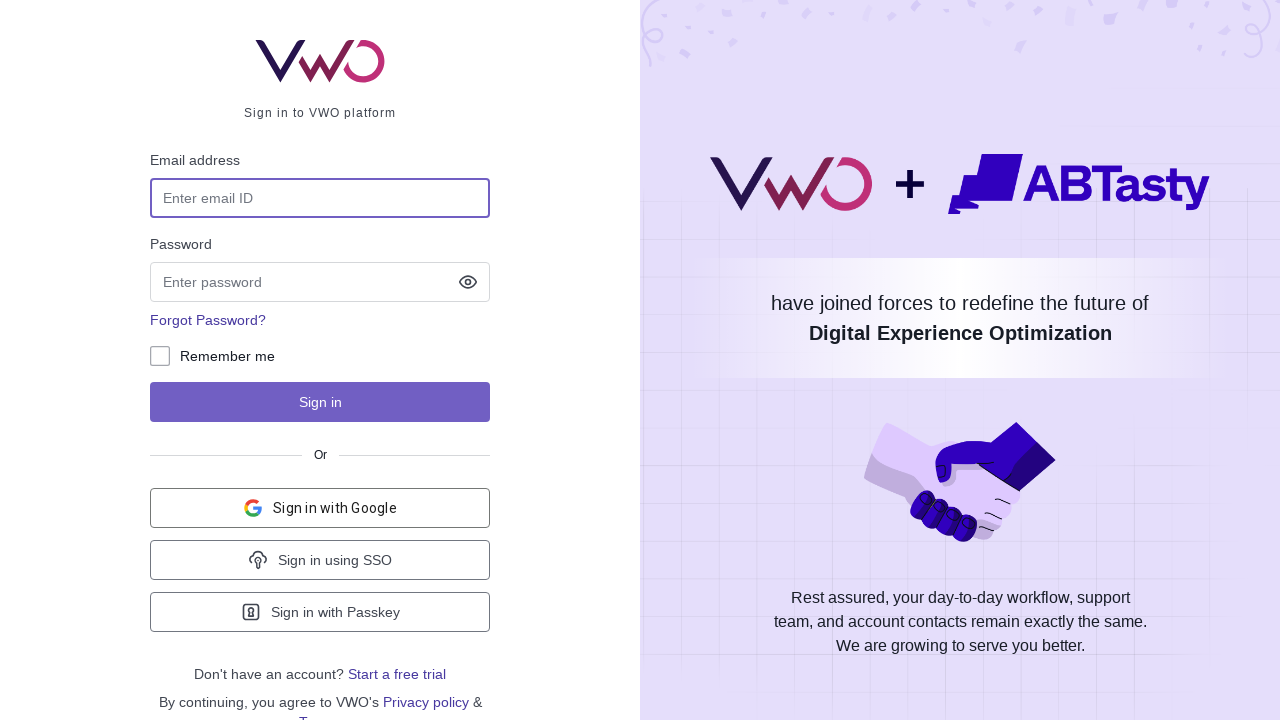

Navigated to VWO app at https://app.vwo.com
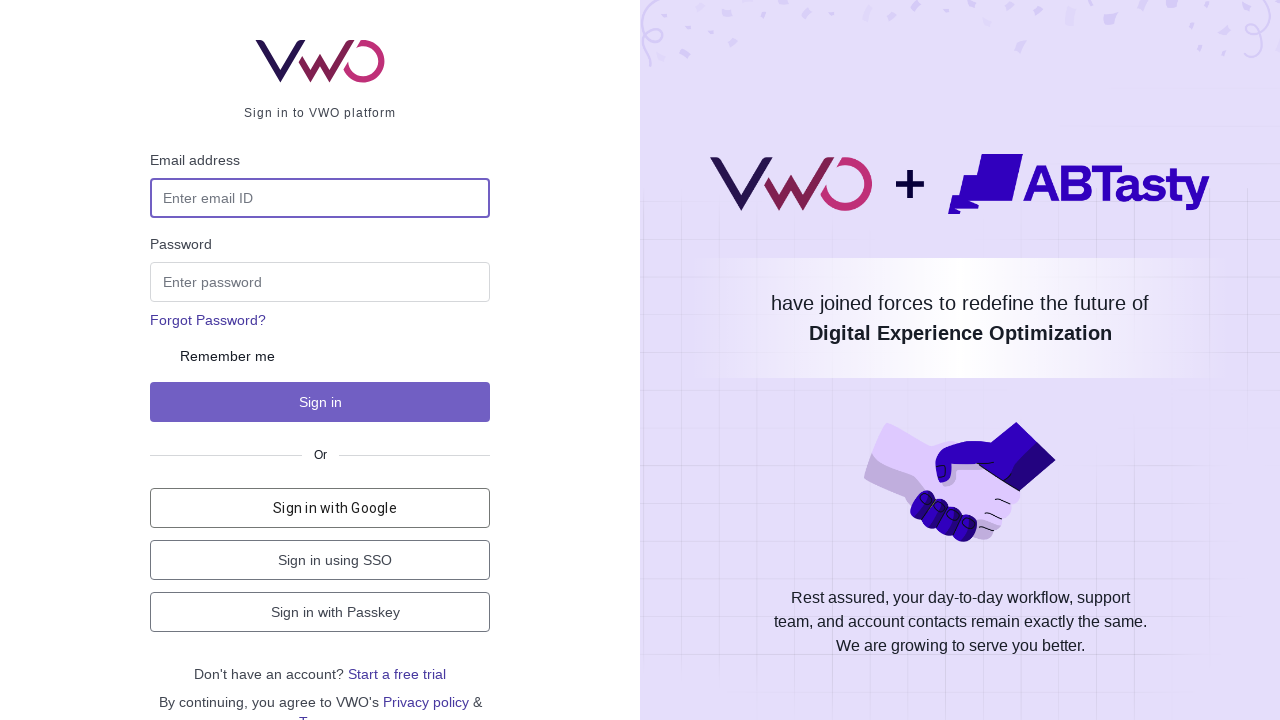

Page loaded with networkidle state
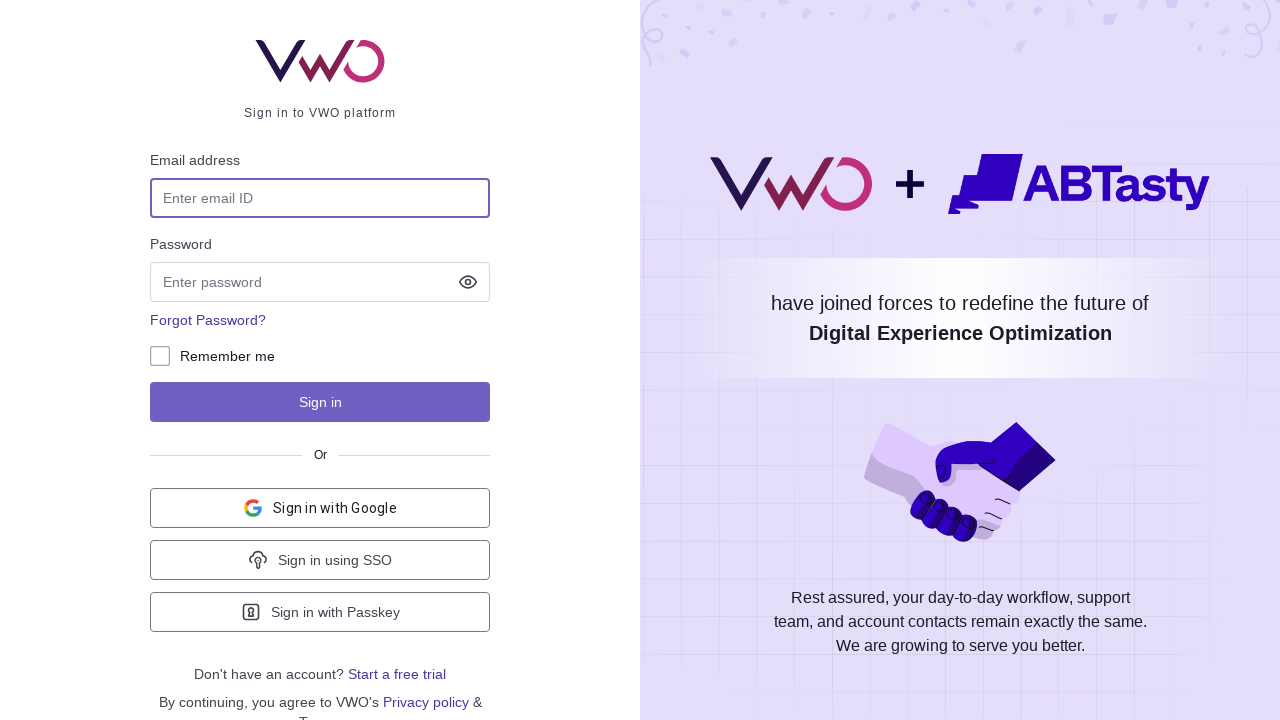

Verified page title is 'Login - VWO'
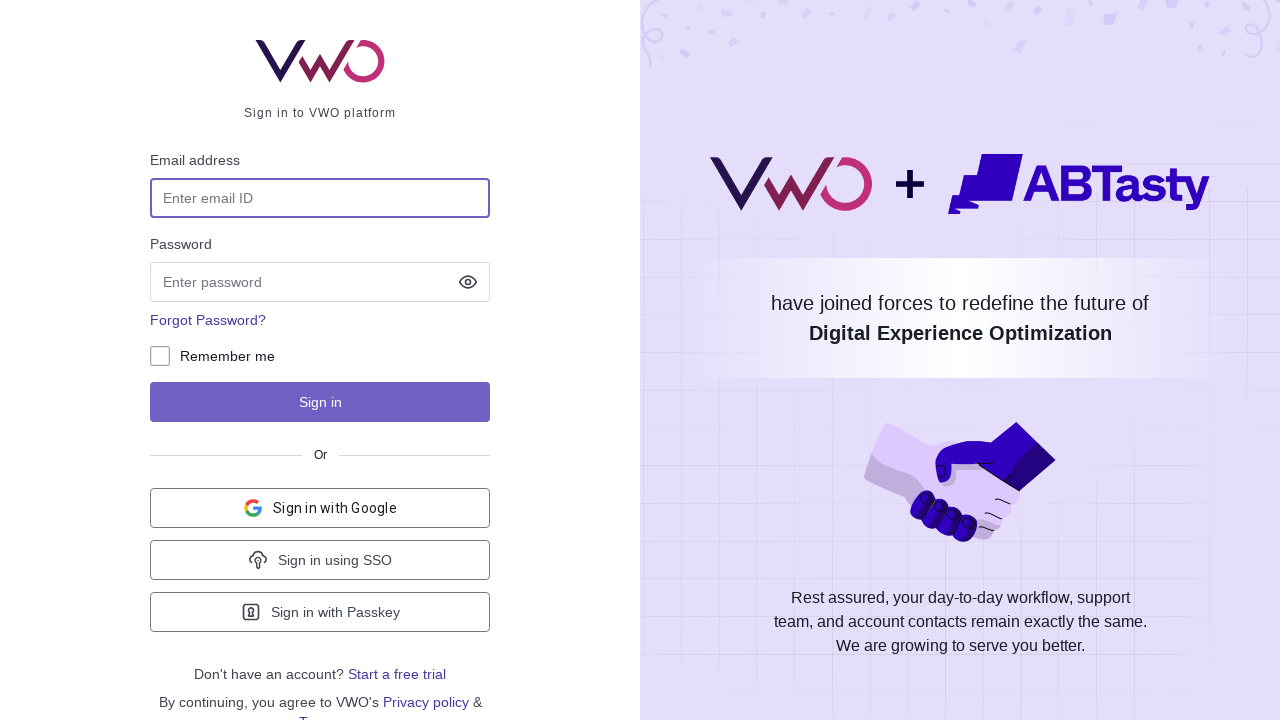

Verified page URL is https://app.vwo.com/#/login
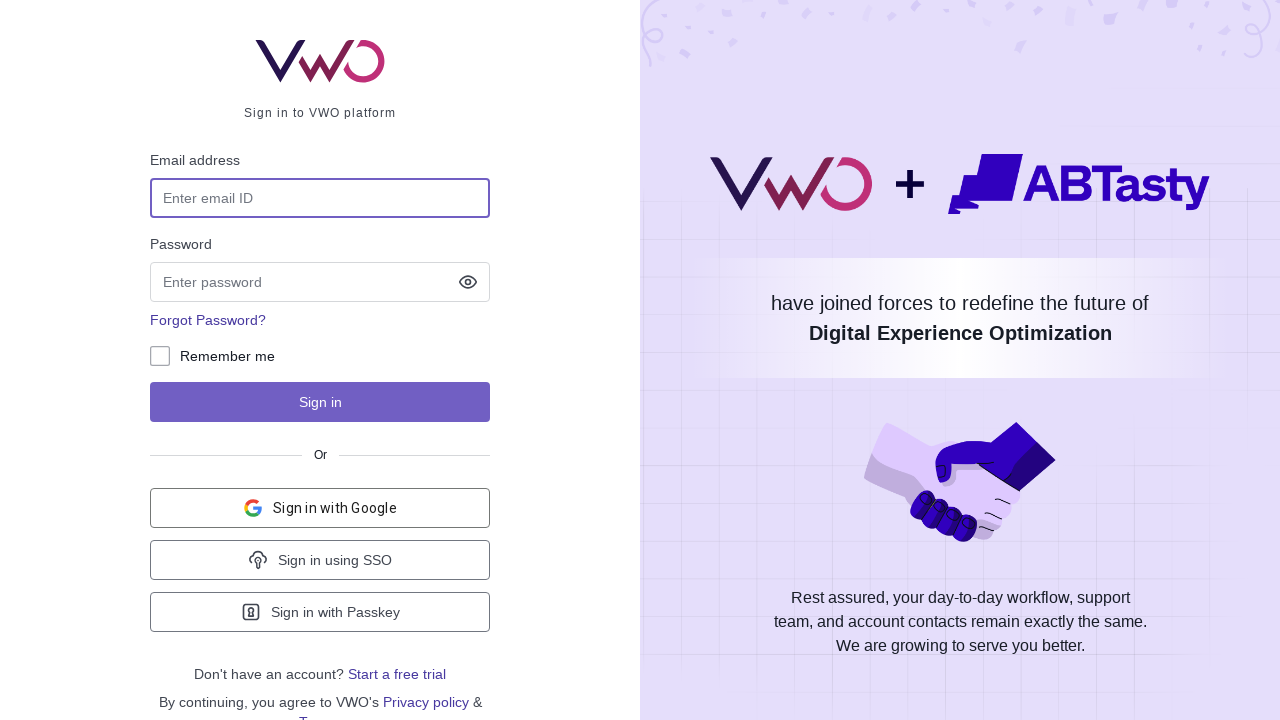

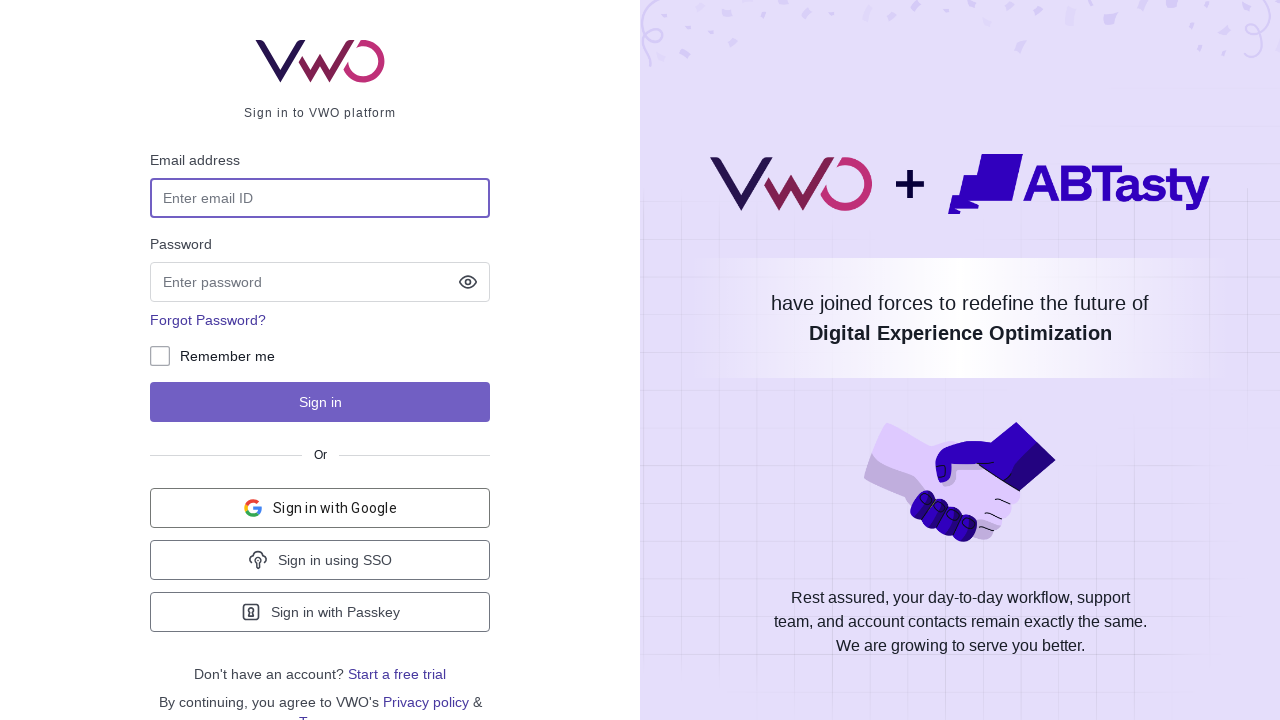